Tests add/remove elements functionality by clicking the Add Element button multiple times and then removing elements, verifying the count at each step

Starting URL: https://the-internet.herokuapp.com/

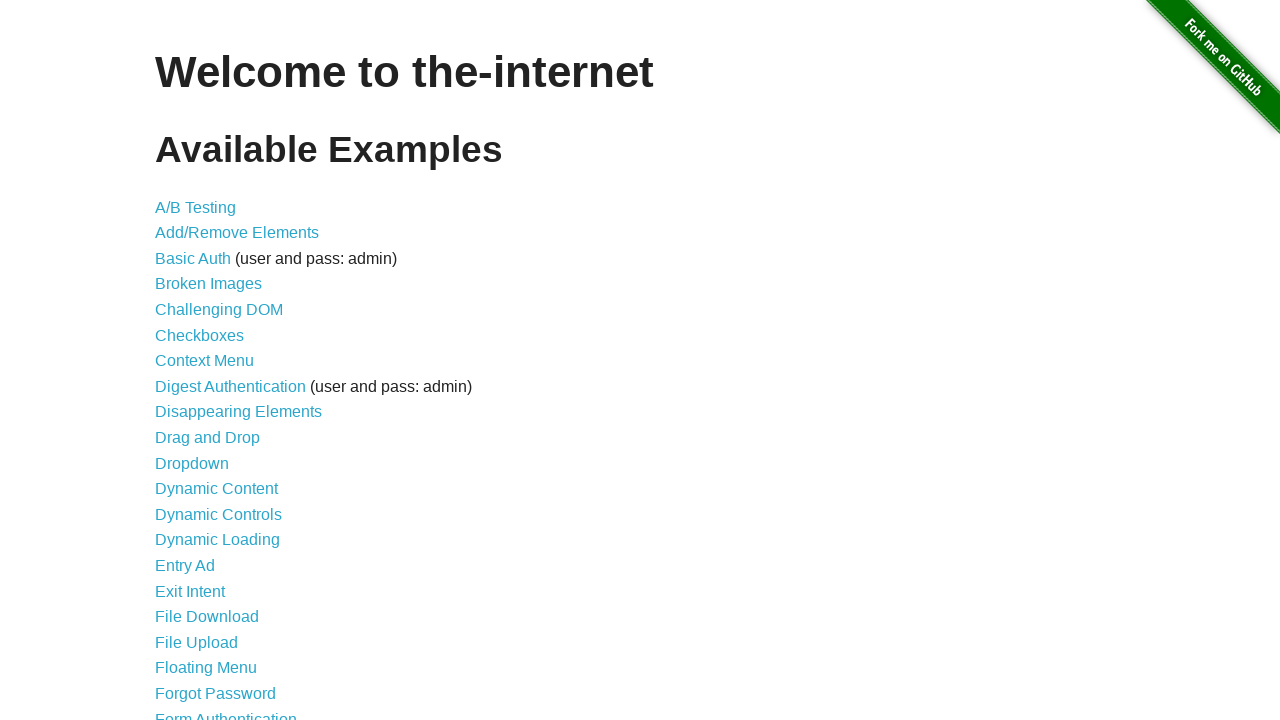

Clicked on Add/Remove Elements link at (237, 233) on xpath=//a[@href='/add_remove_elements/']
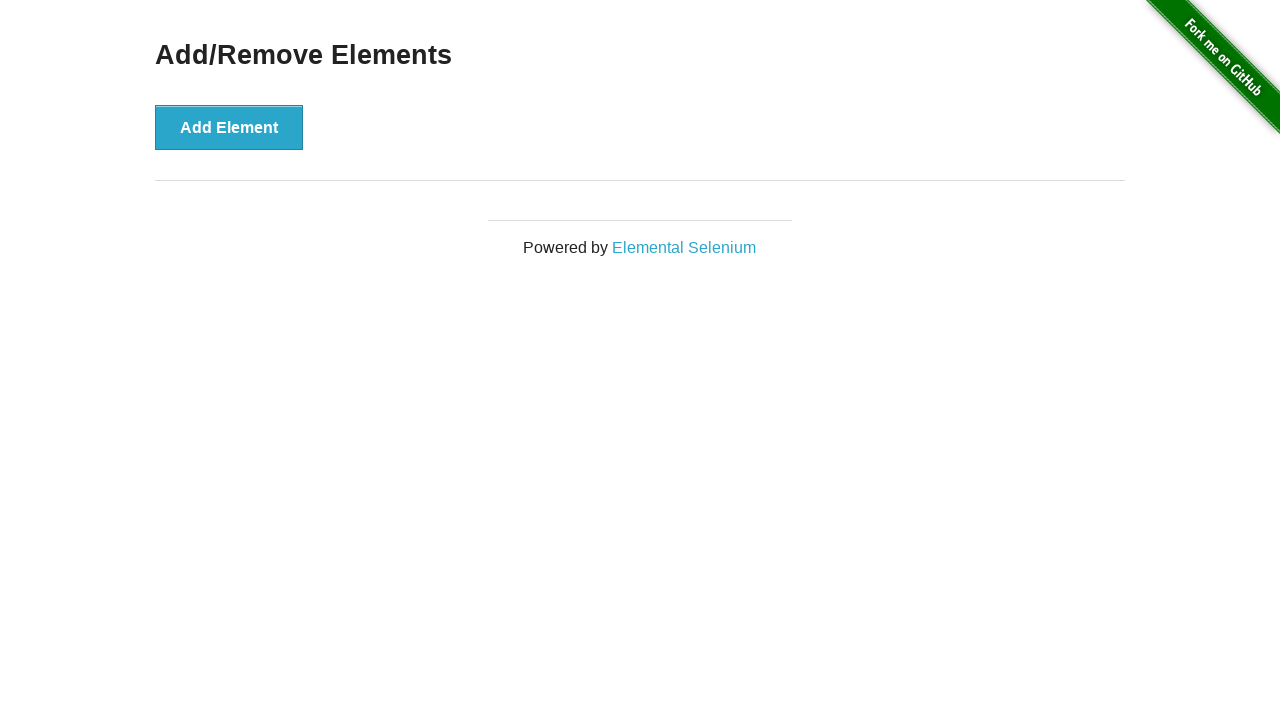

Navigated to add/remove elements page
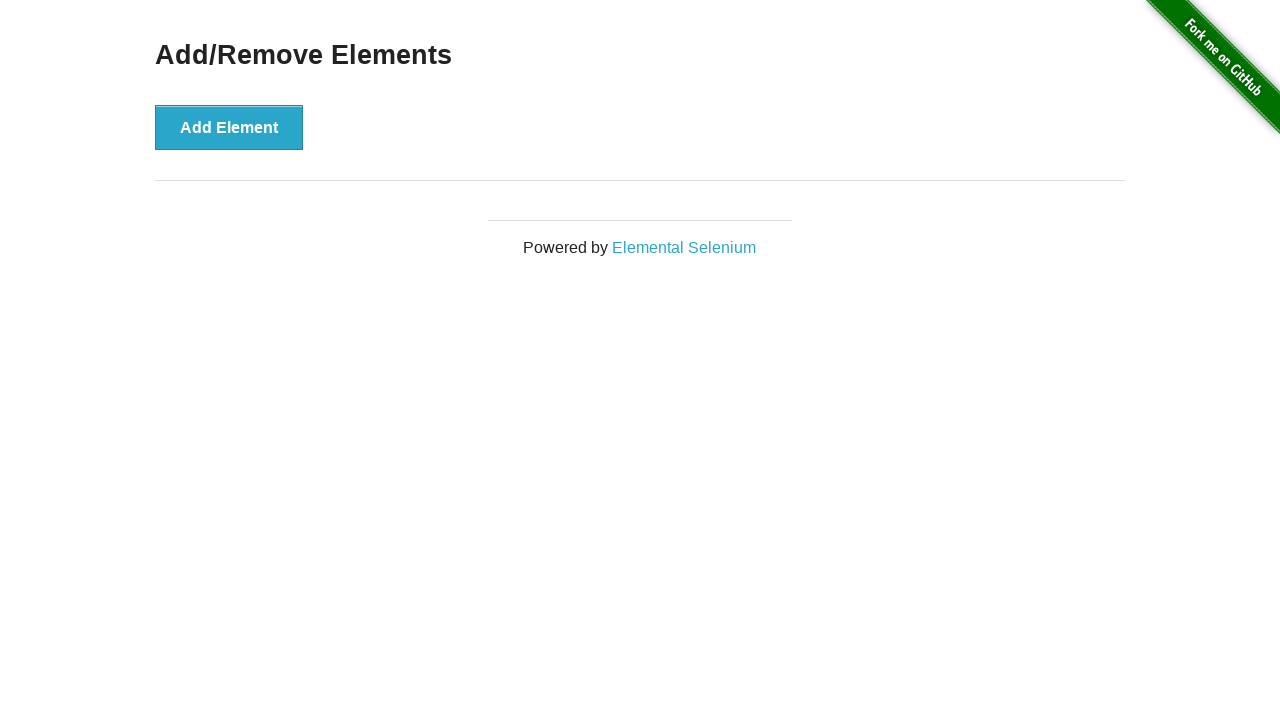

Clicked Add Element button (iteration 1) at (229, 127) on xpath=//button[@onclick='addElement()']
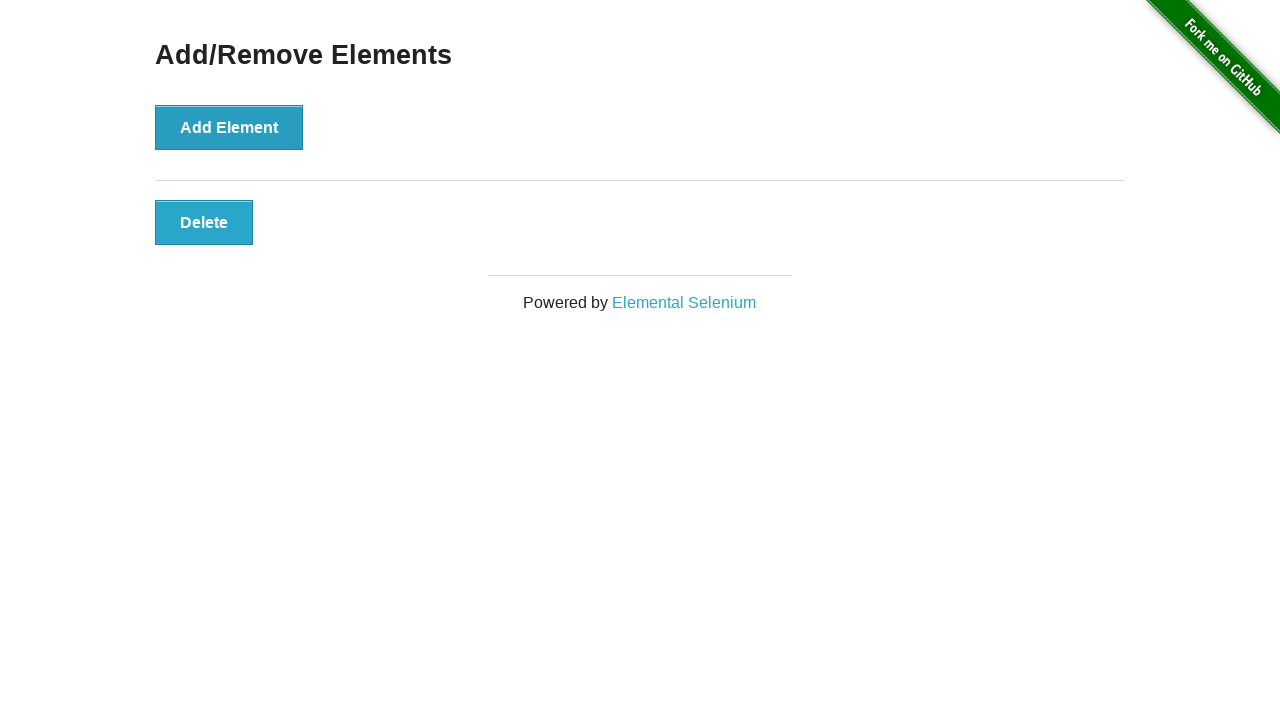

Verified 1 element(s) added successfully
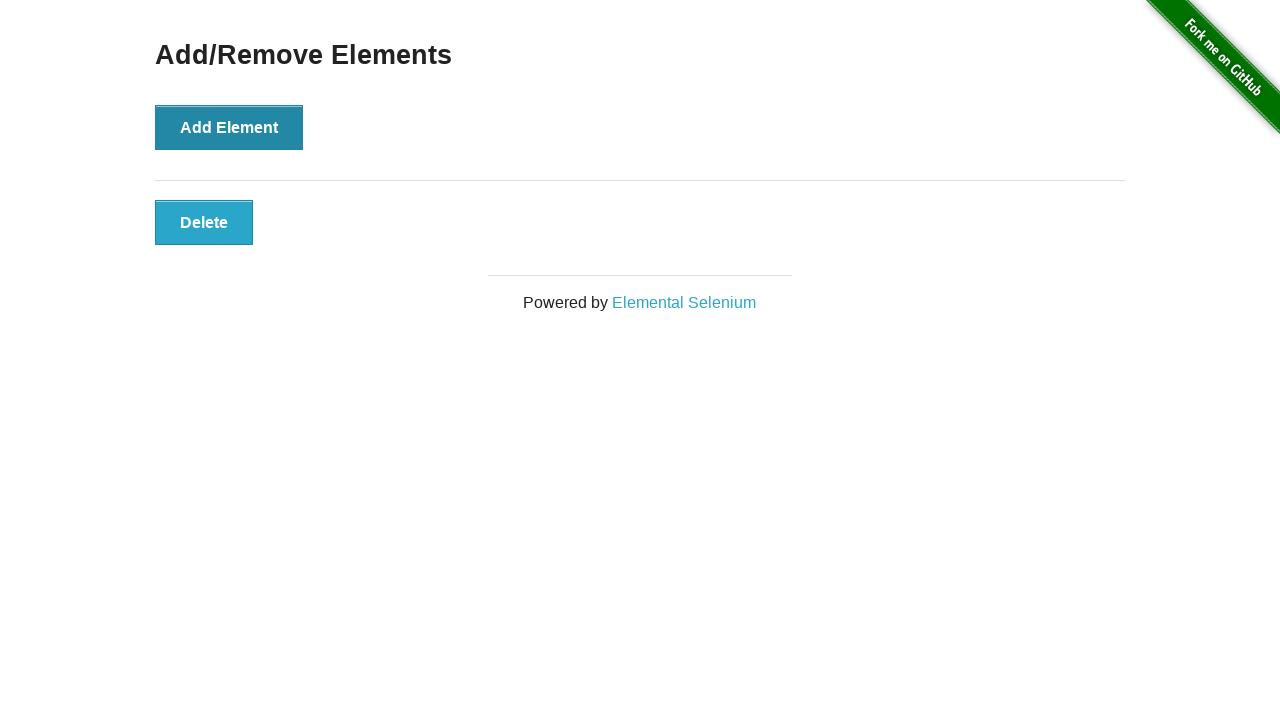

Clicked Add Element button (iteration 2) at (229, 127) on xpath=//button[@onclick='addElement()']
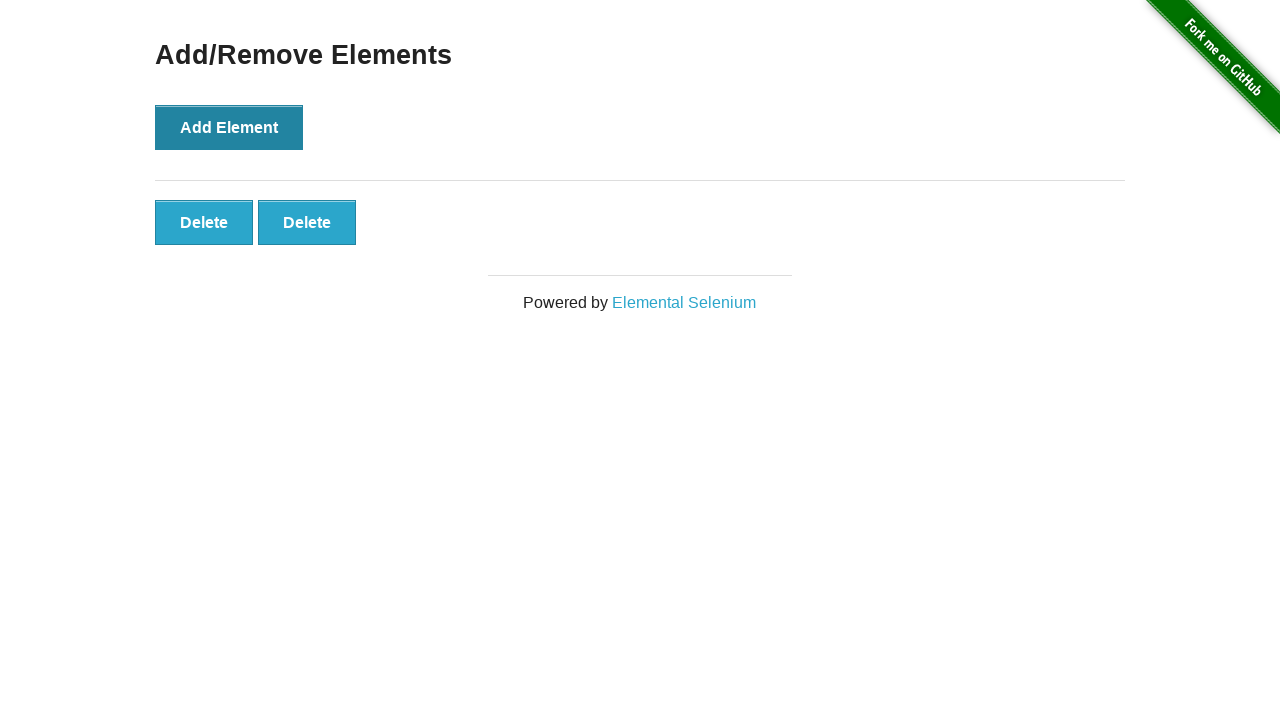

Verified 2 element(s) added successfully
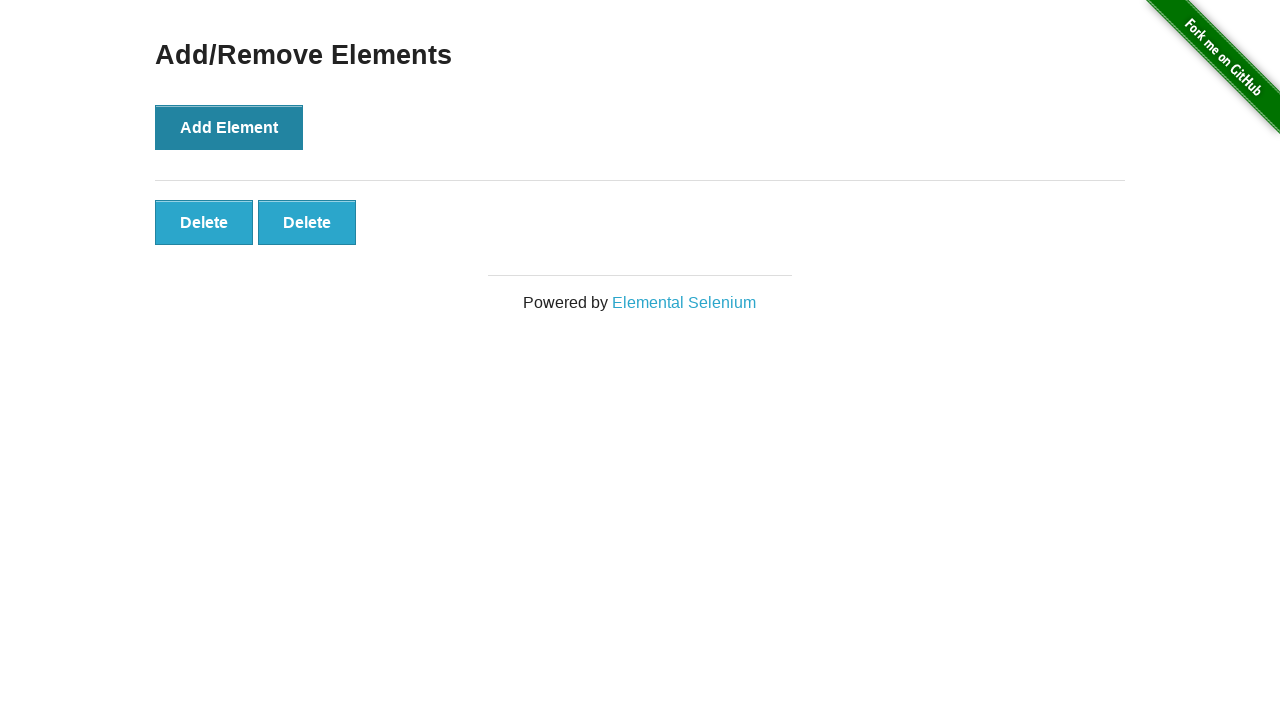

Verified 2 element(s) present before removal
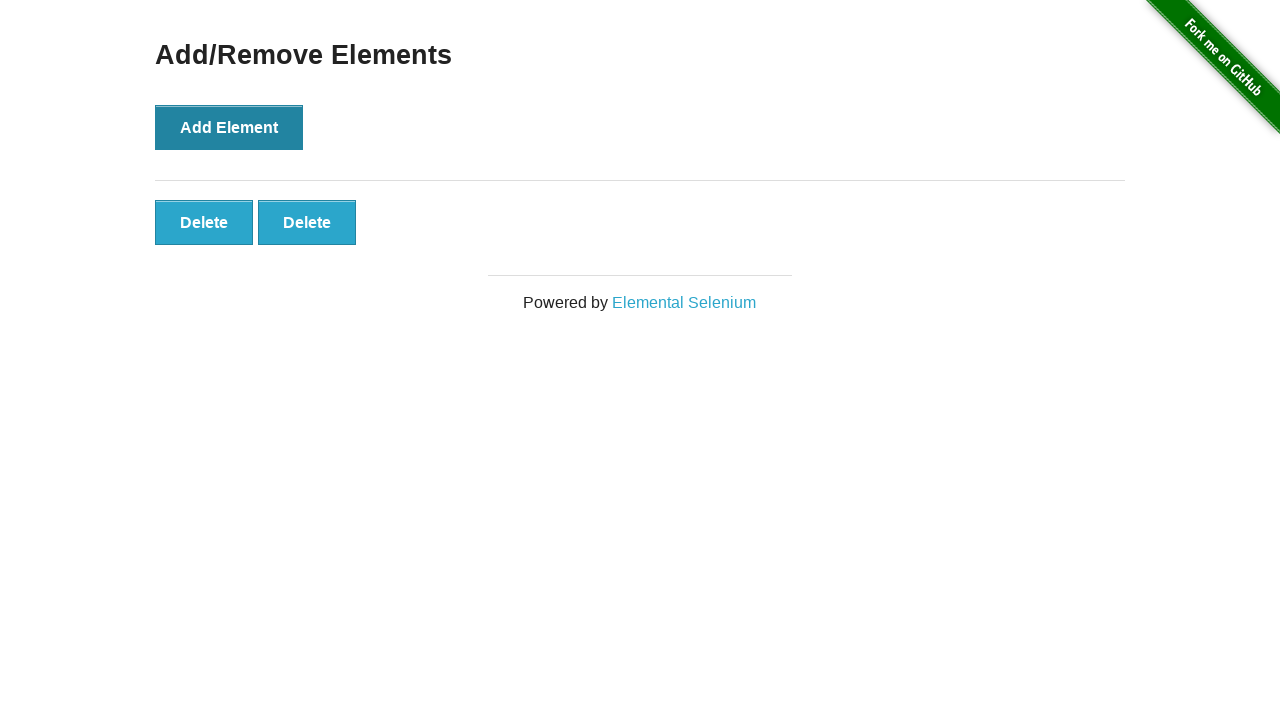

Clicked remove button on element (removal iteration 1) at (204, 222) on xpath=//div/button[@class='added-manually'] >> nth=0
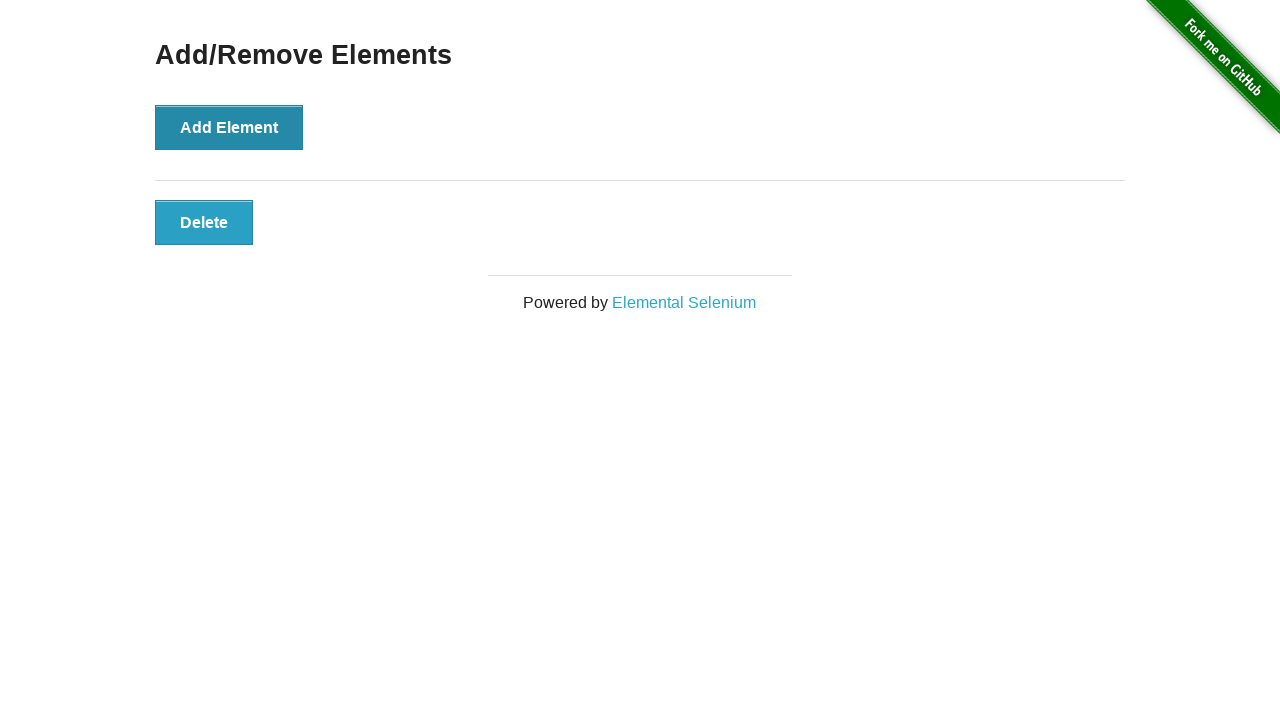

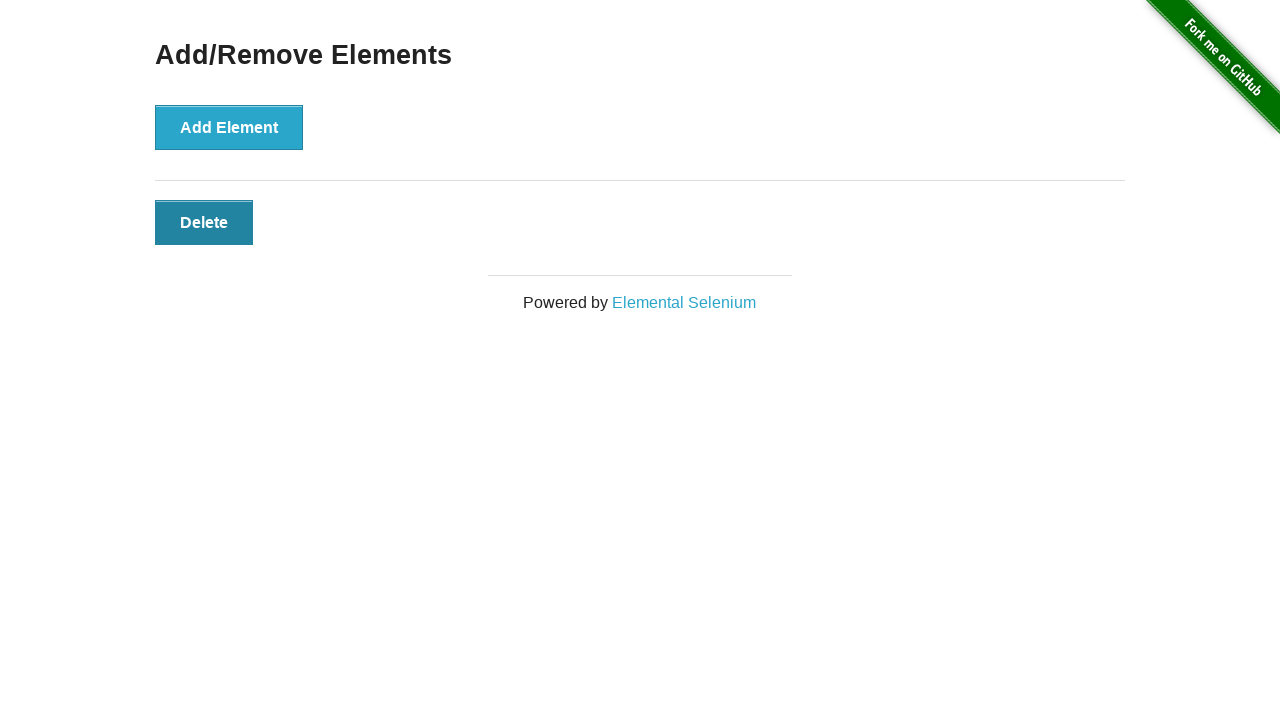